Tests alert dialog handling by clicking a button that triggers an alert and accepting it

Starting URL: https://testautomationpractice.blogspot.com/

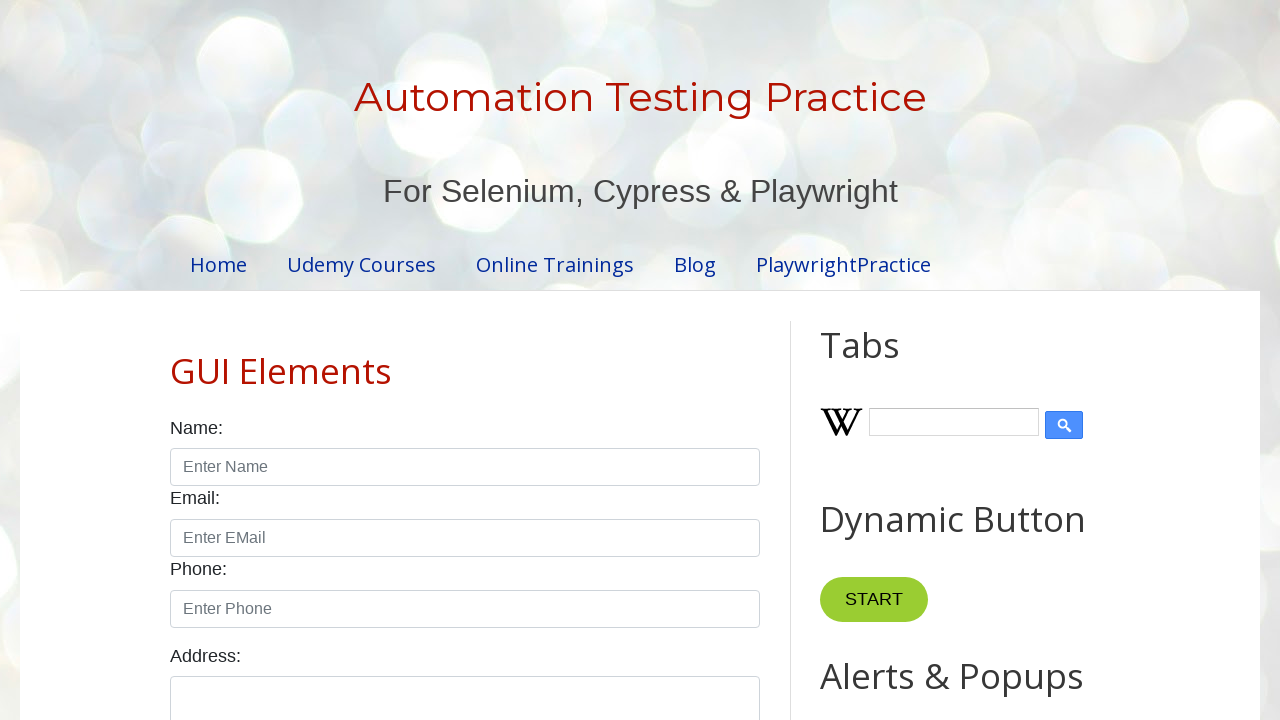

Set up dialog handler to accept alerts
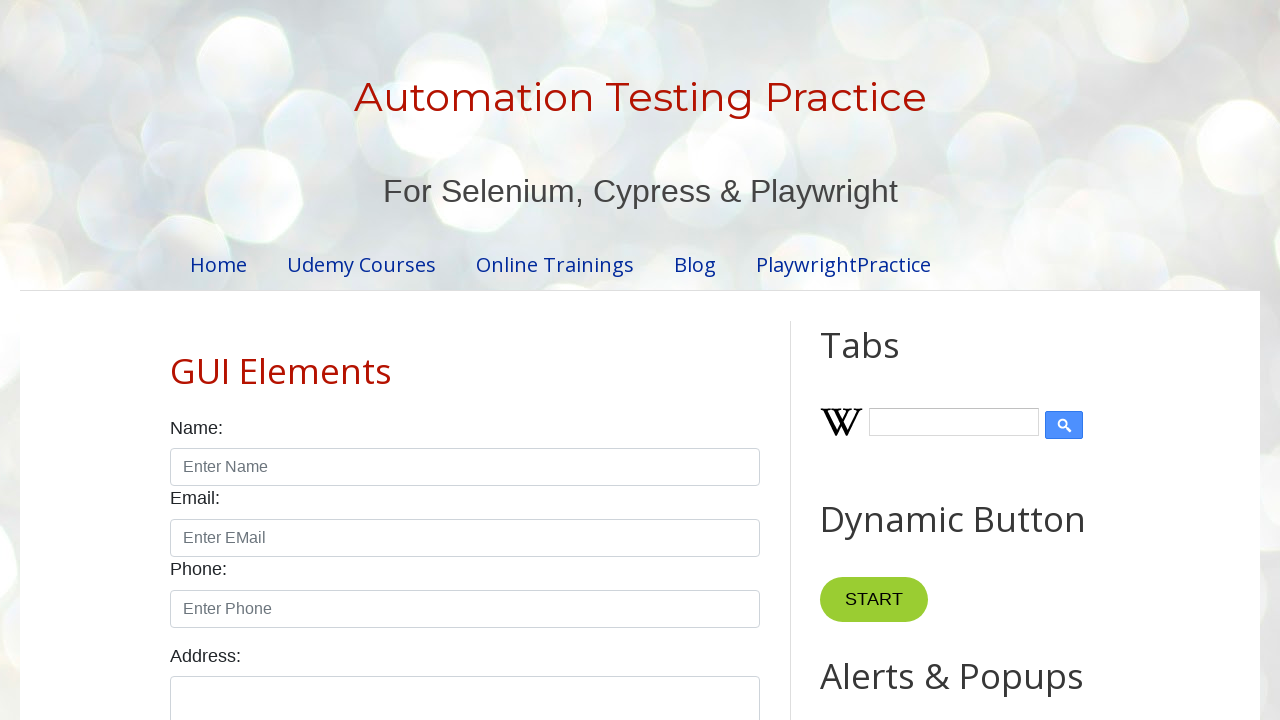

Clicked alert button to trigger alert dialog at (888, 361) on xpath=//button[@id='alertBtn']
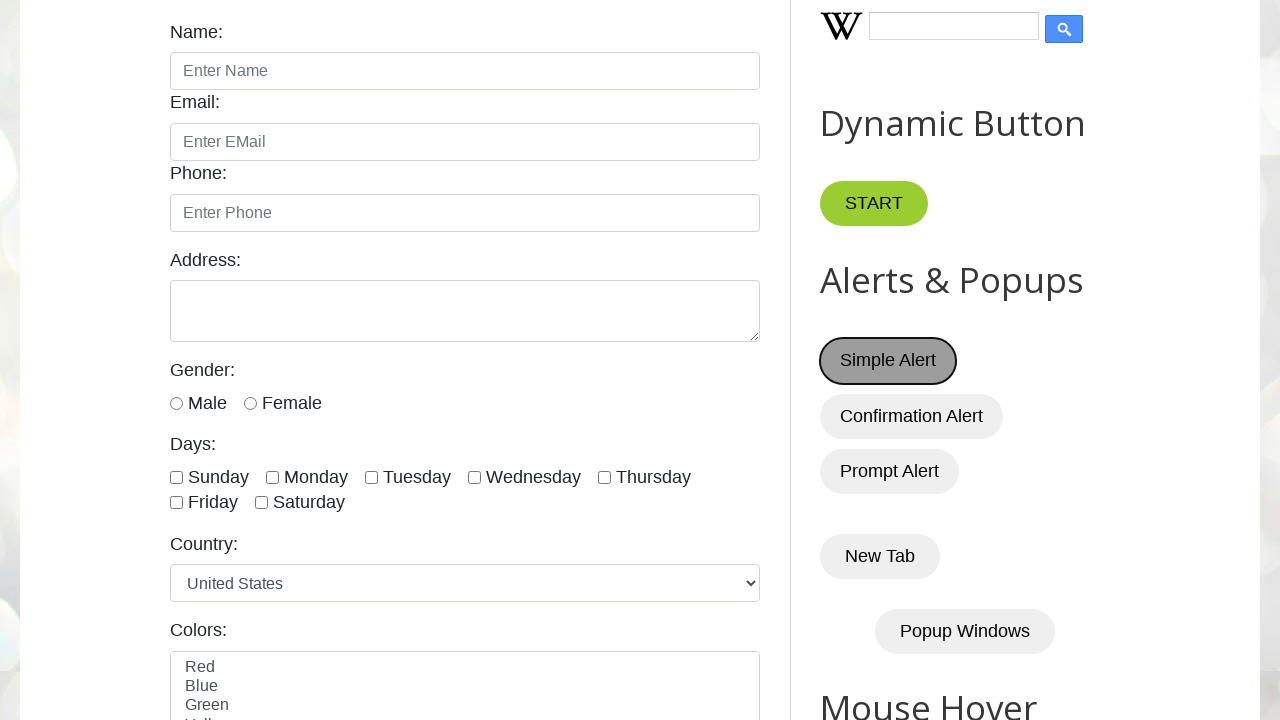

Waited for alert dialog to be processed
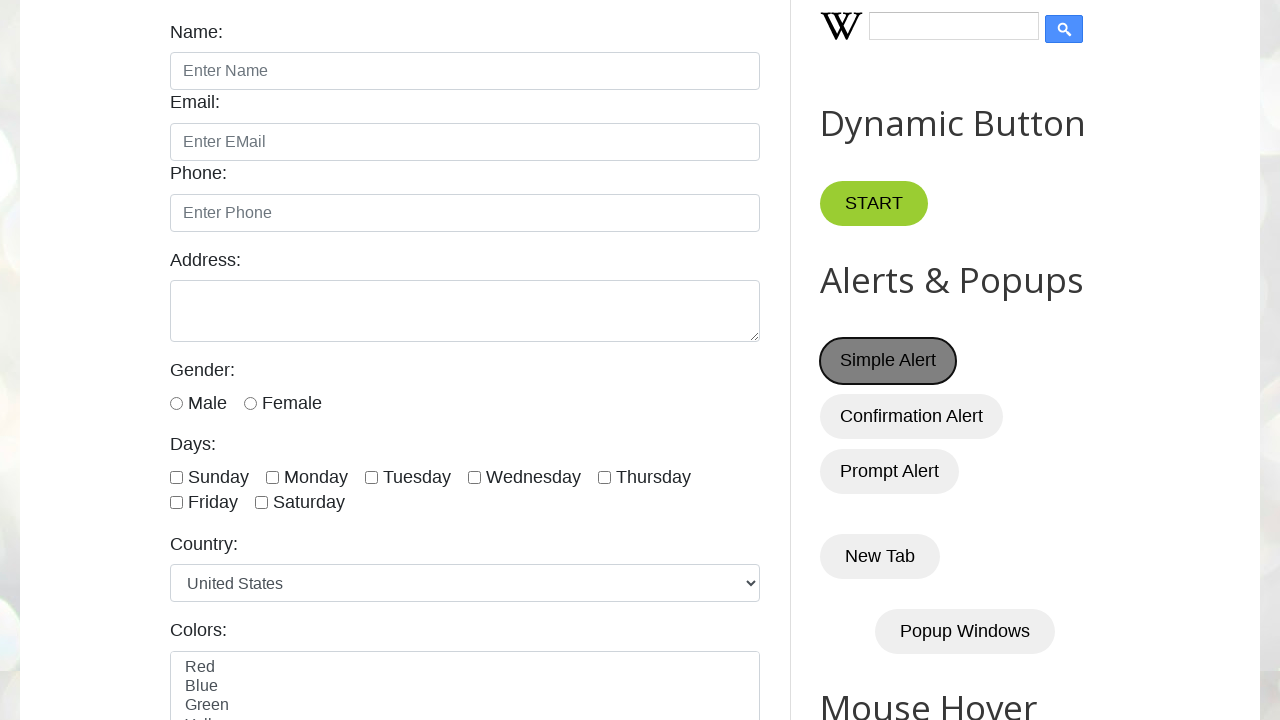

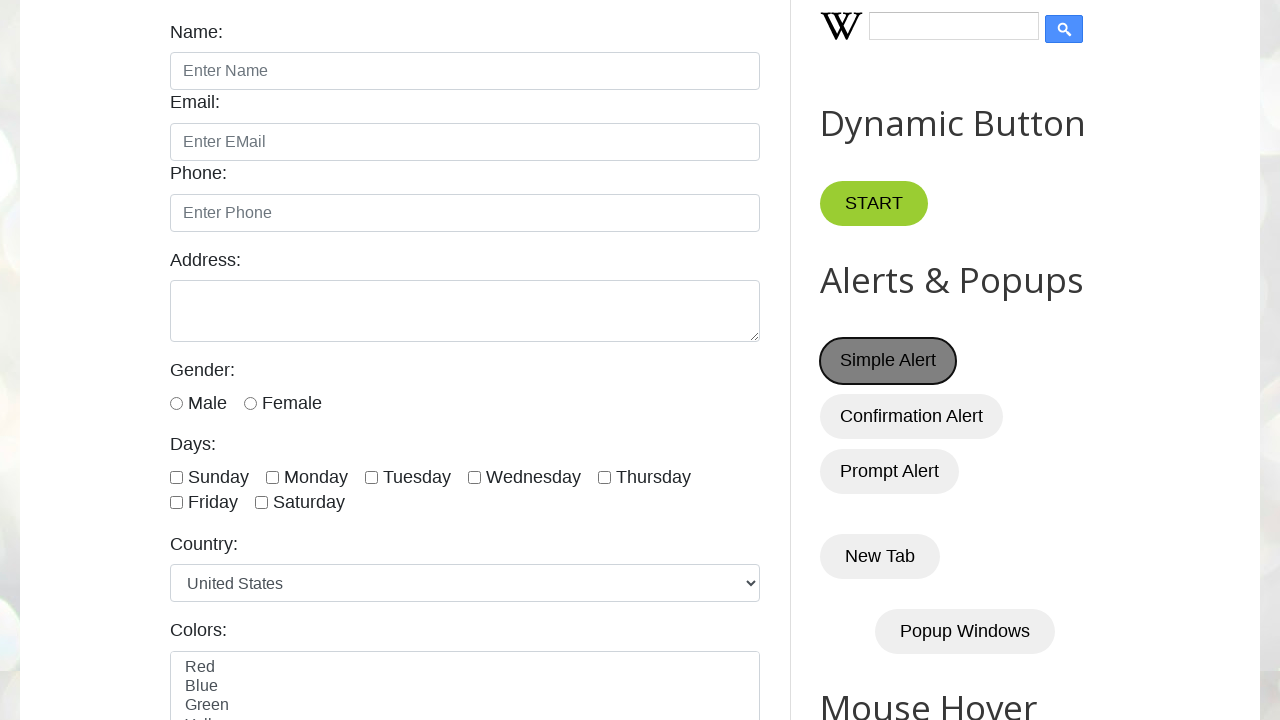